Tests datepicker functionality by navigating to a datepicker demo page and setting a date value using JavaScript execution

Starting URL: http://demo.automationtesting.in/Datepicker.html

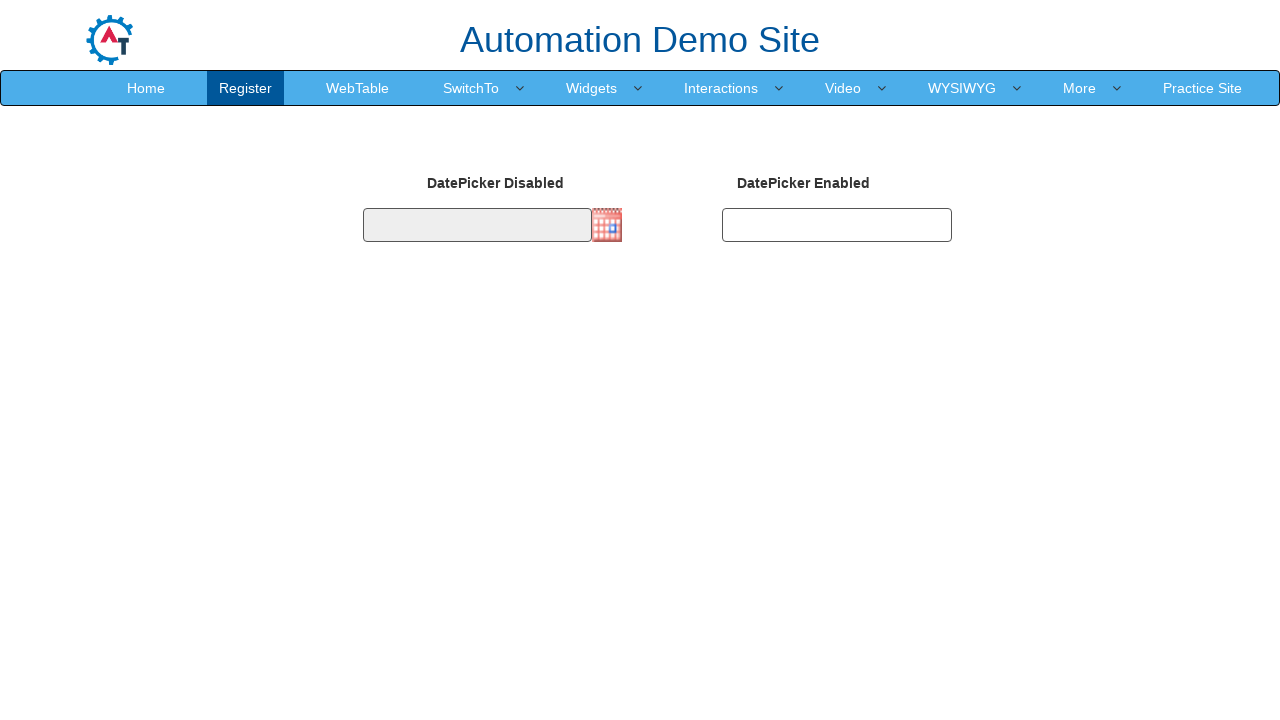

Navigated to datepicker demo page
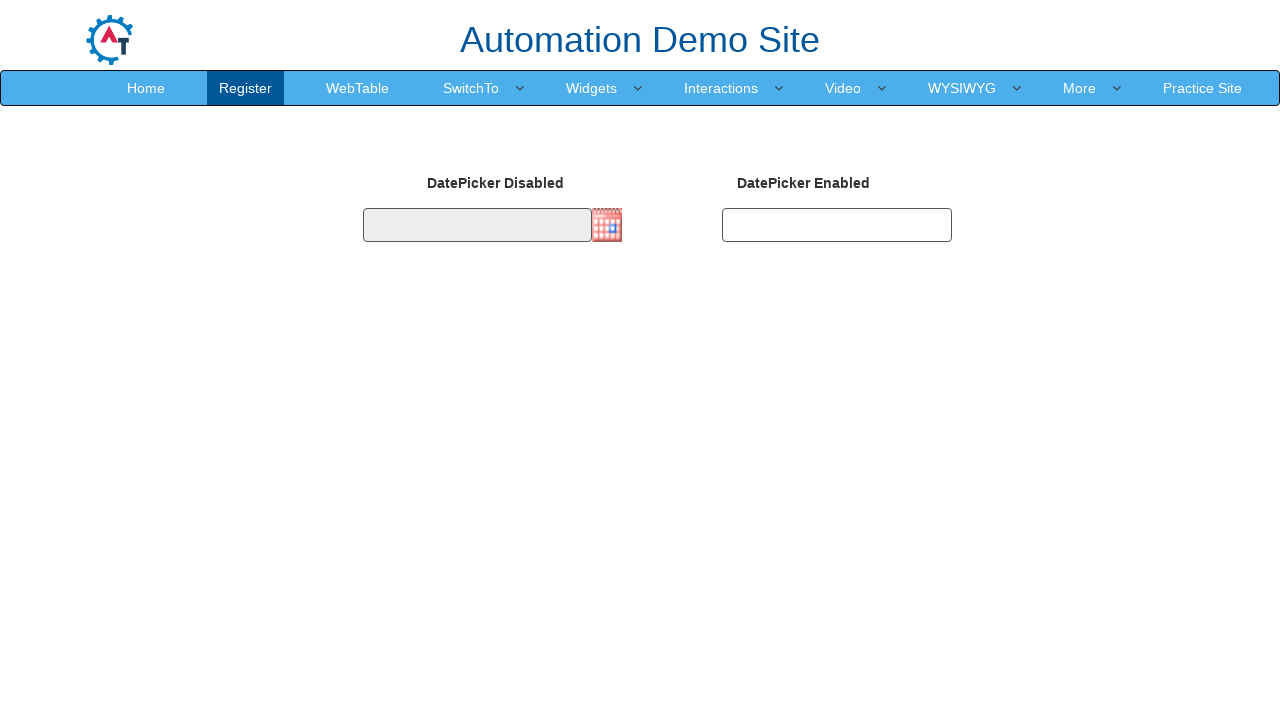

Set datepicker value to 30/03/2021 using JavaScript execution
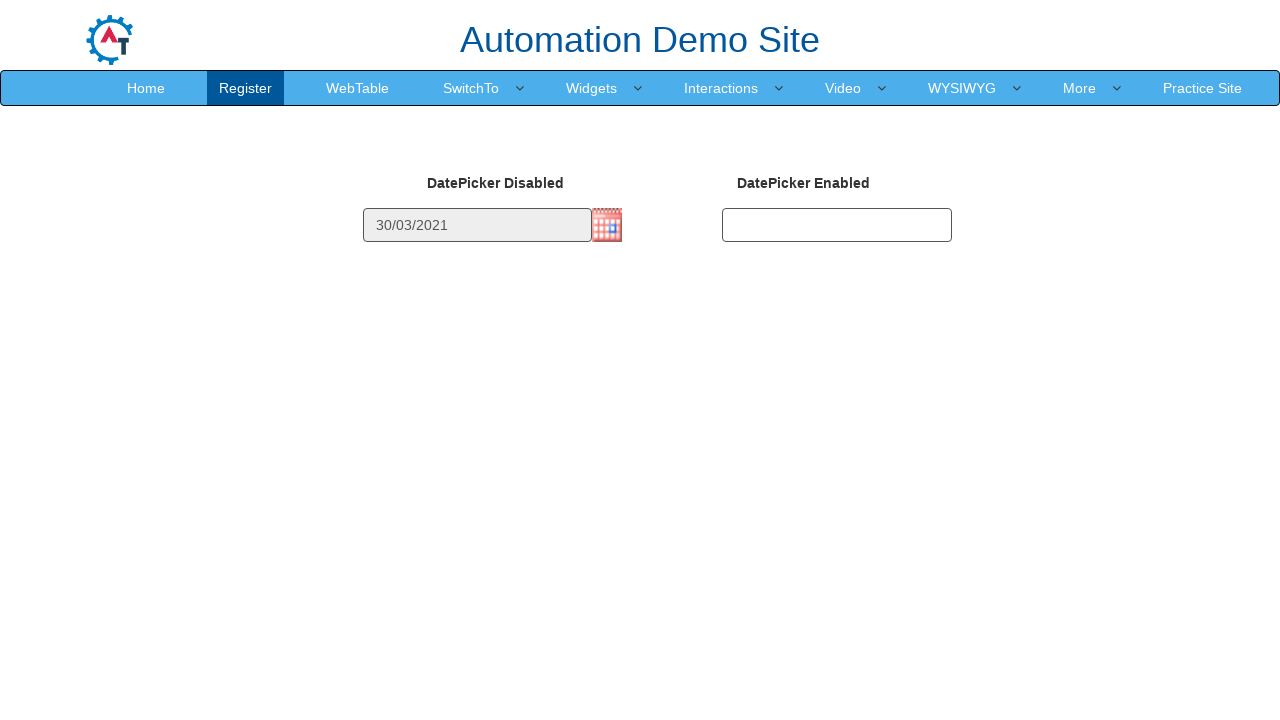

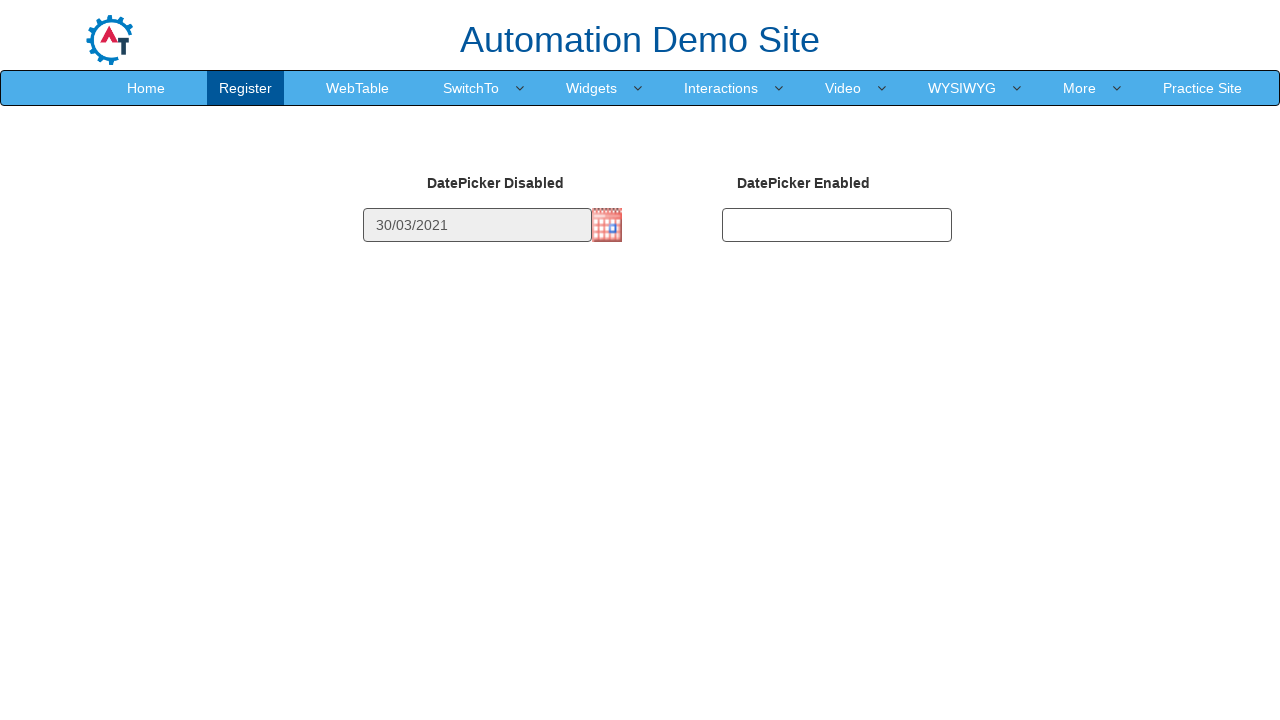